Verifies the page title is "Get a Quote"

Starting URL: https://skryabin.com/market/quote.html

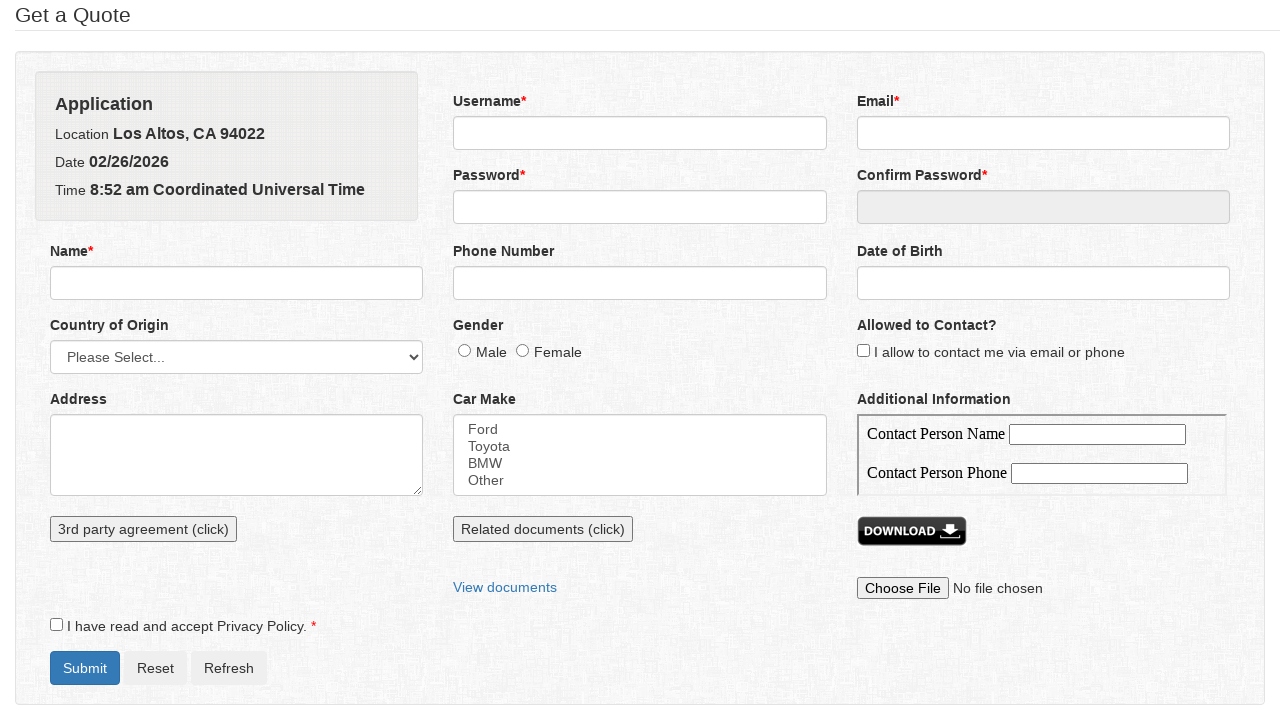

Navigated to quote page
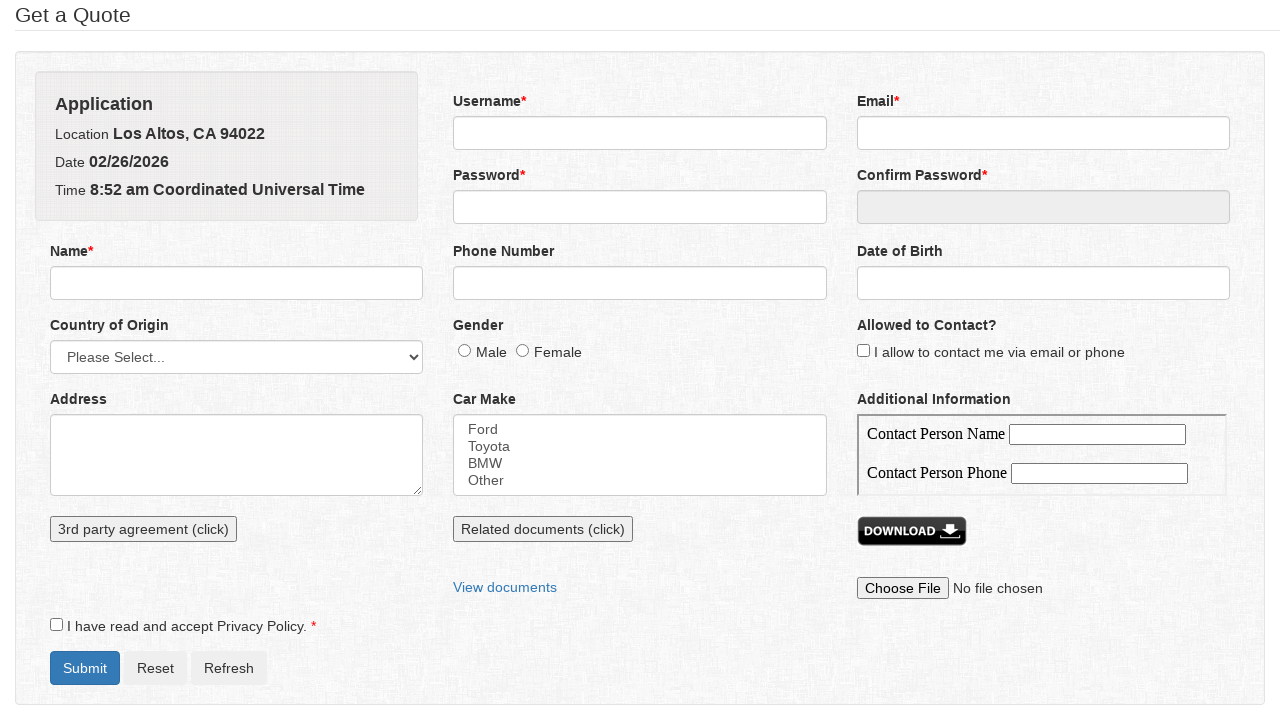

Verified page title is 'Get a Quote'
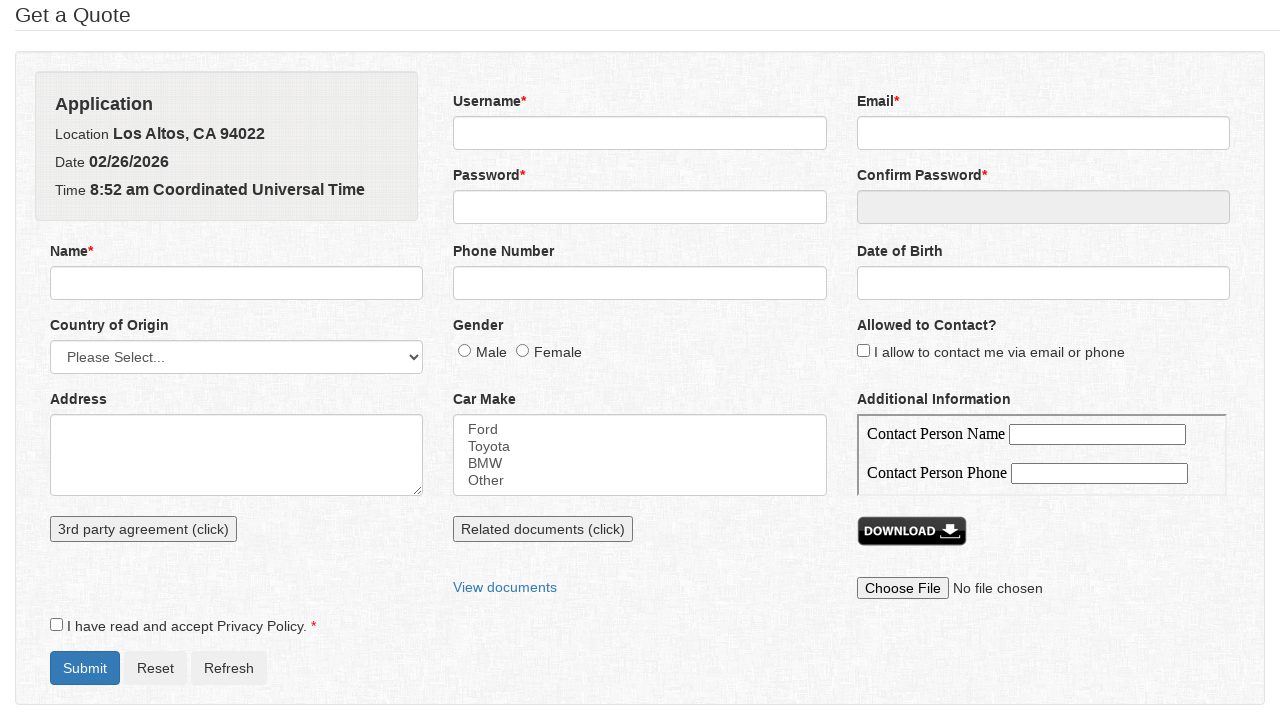

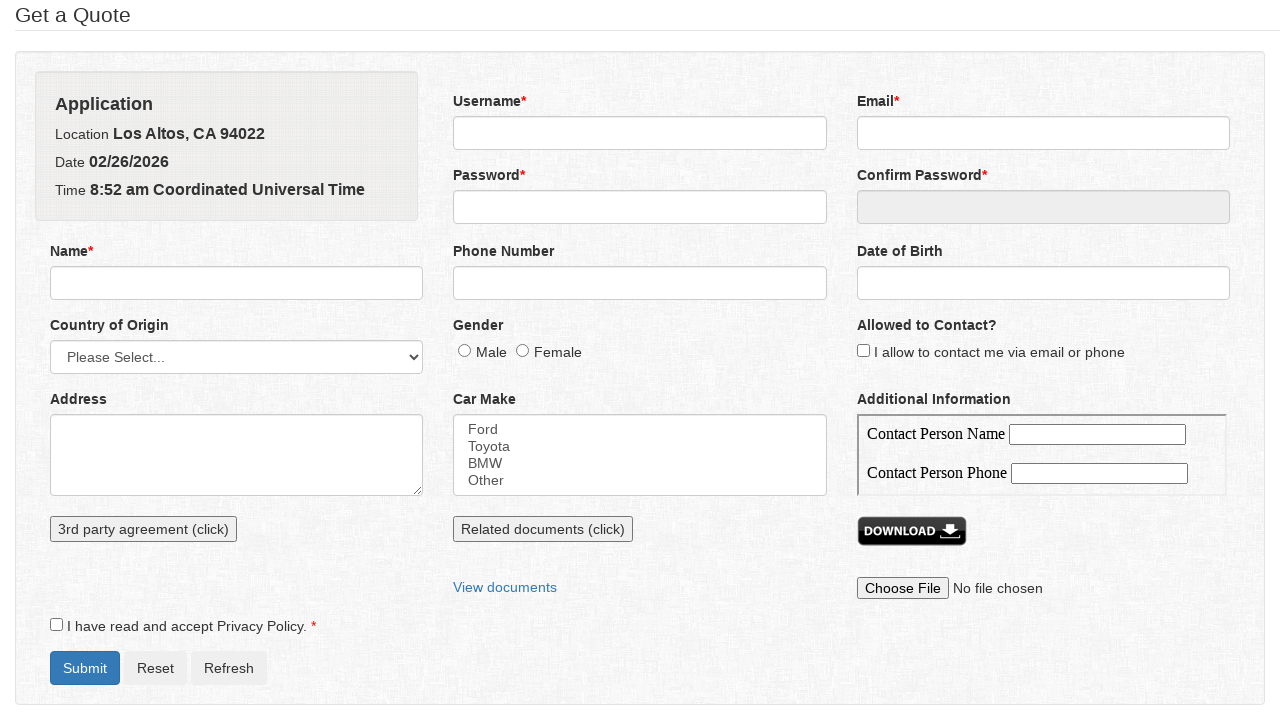